Tests looping through product elements on an e-commerce practice site, clicking ADD TO CART on the third product, and then finding a product containing "Beetroot" to add it to cart as well.

Starting URL: https://rahulshettyacademy.com/seleniumPractise/#/

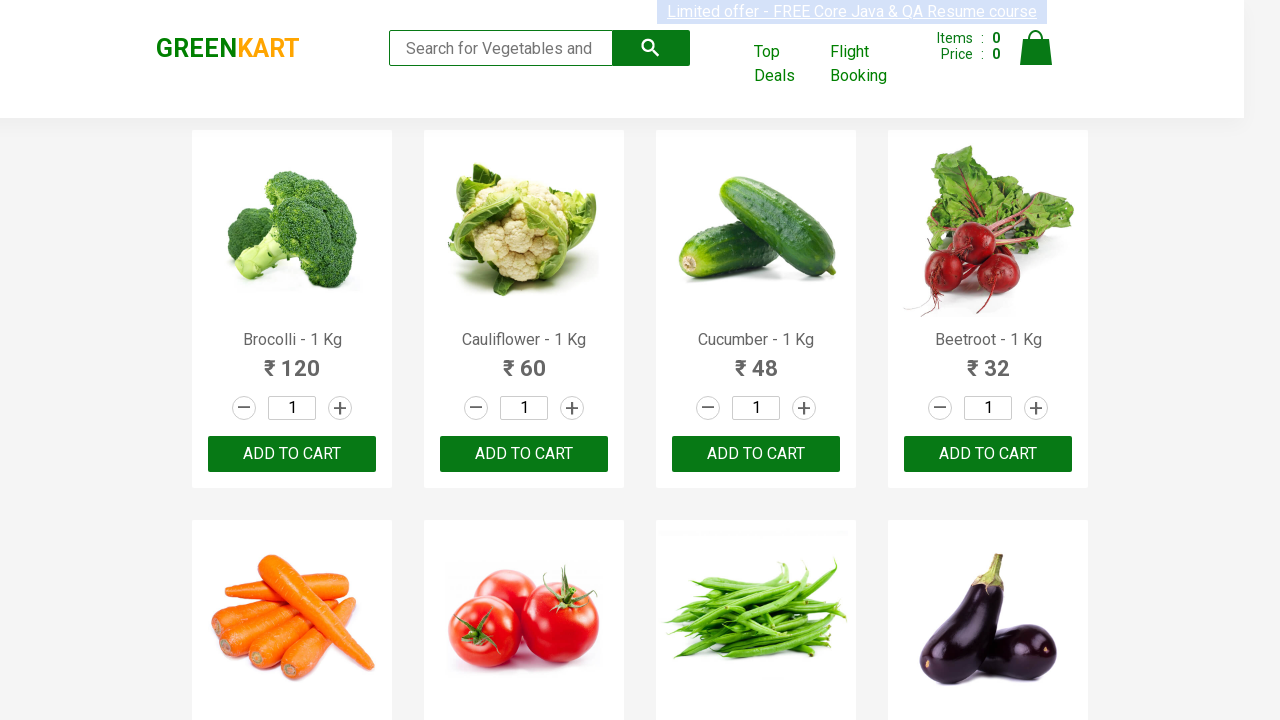

Waited for product elements to load on the page
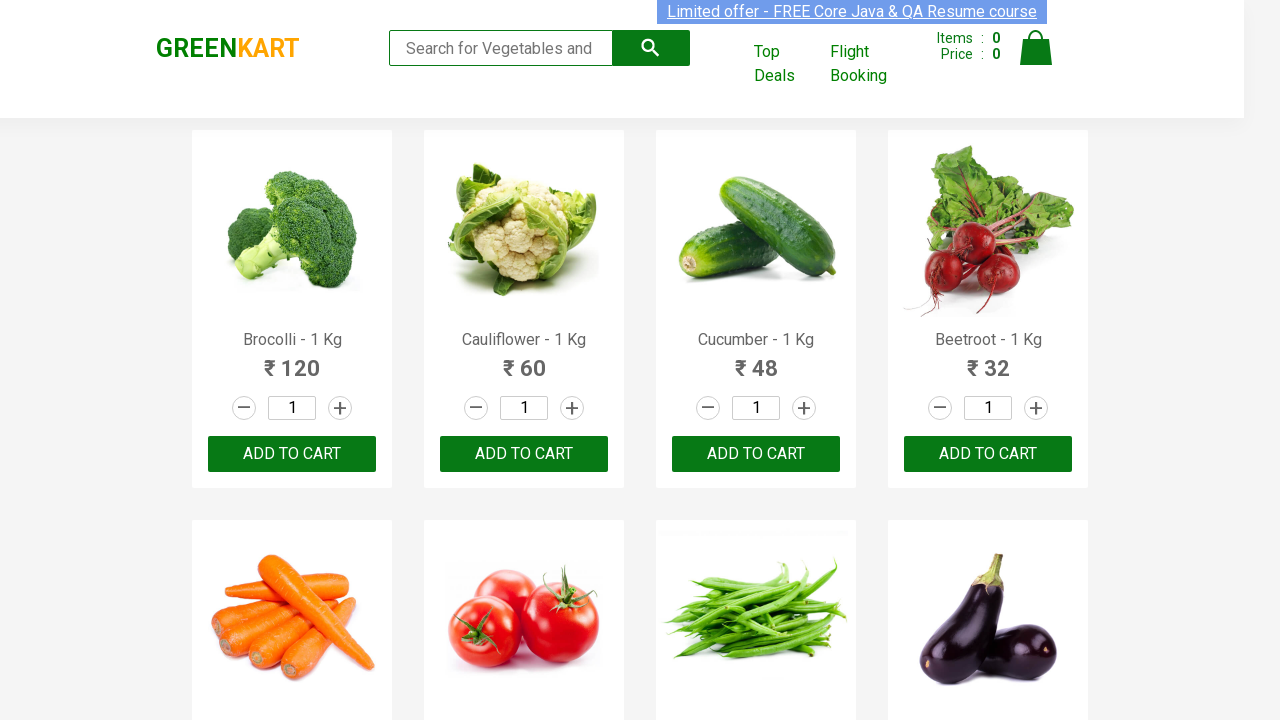

Clicked ADD TO CART button on the third product at (756, 454) on .products .product >> nth=2 >> text=ADD TO CART
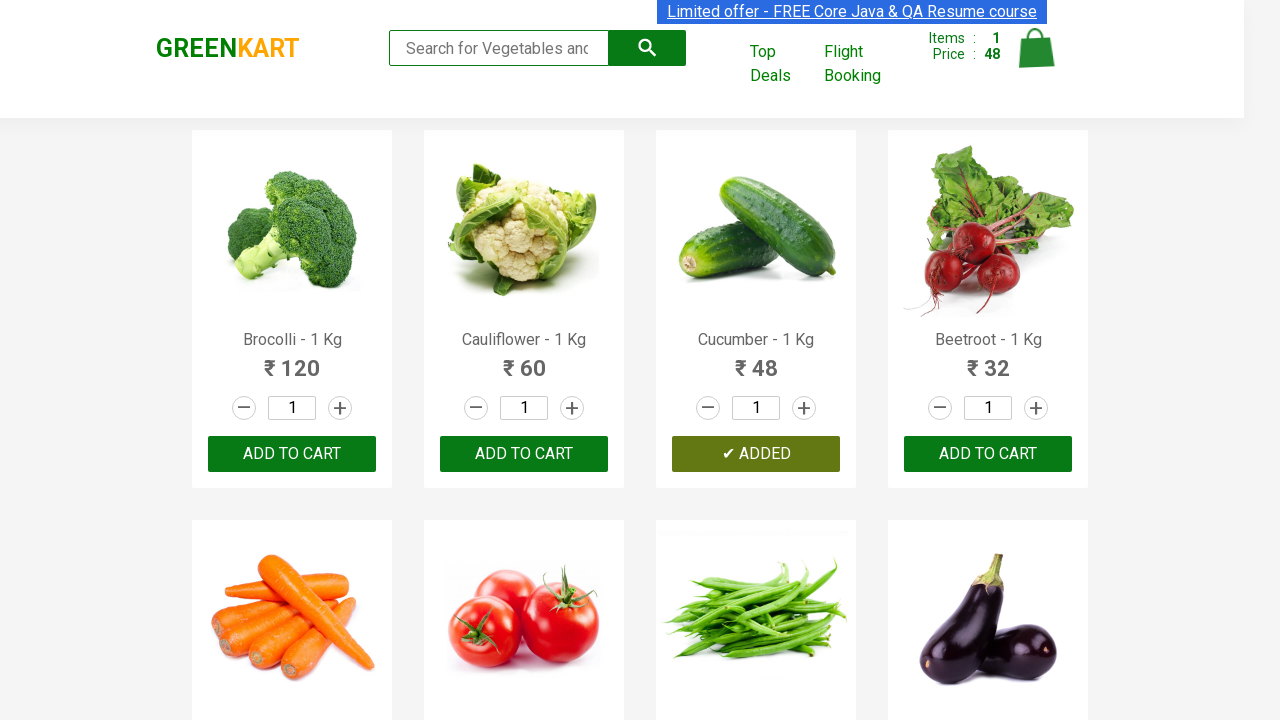

Retrieved all product elements (count: 30)
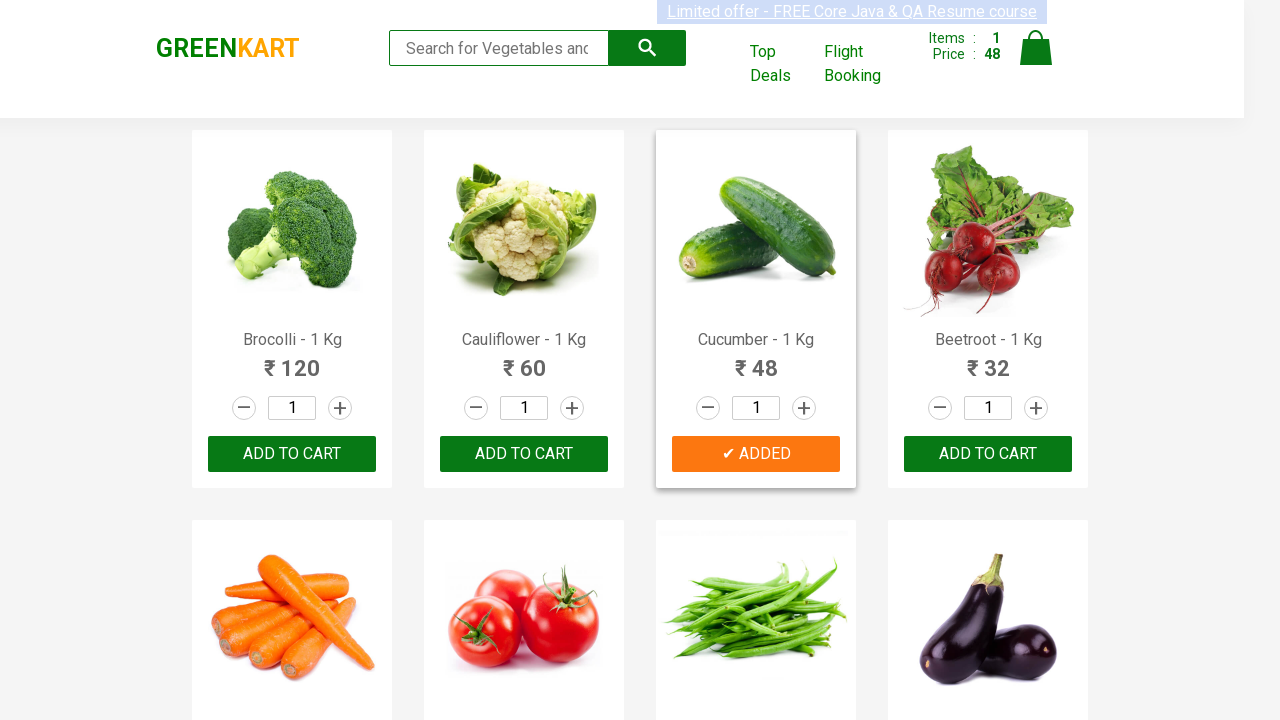

Retrieved product name at index 0: 'Brocolli - 1 Kg'
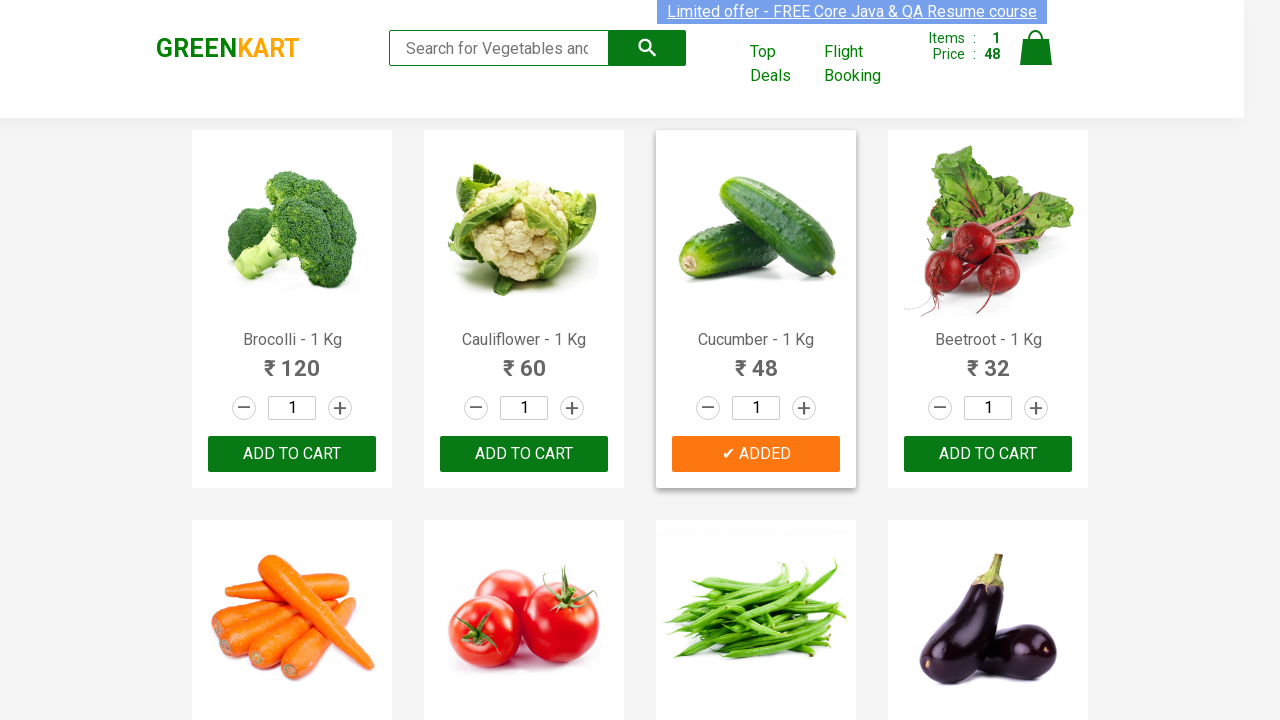

Retrieved product name at index 1: 'Cauliflower - 1 Kg'
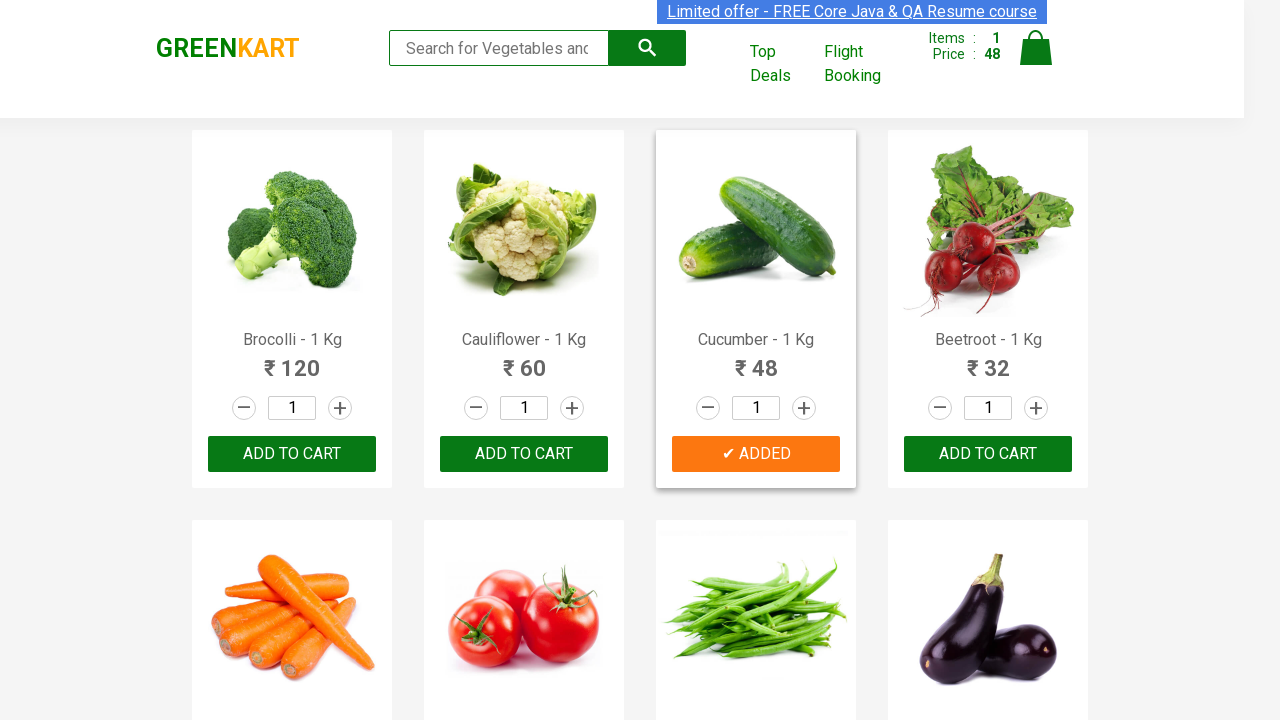

Retrieved product name at index 2: 'Cucumber - 1 Kg'
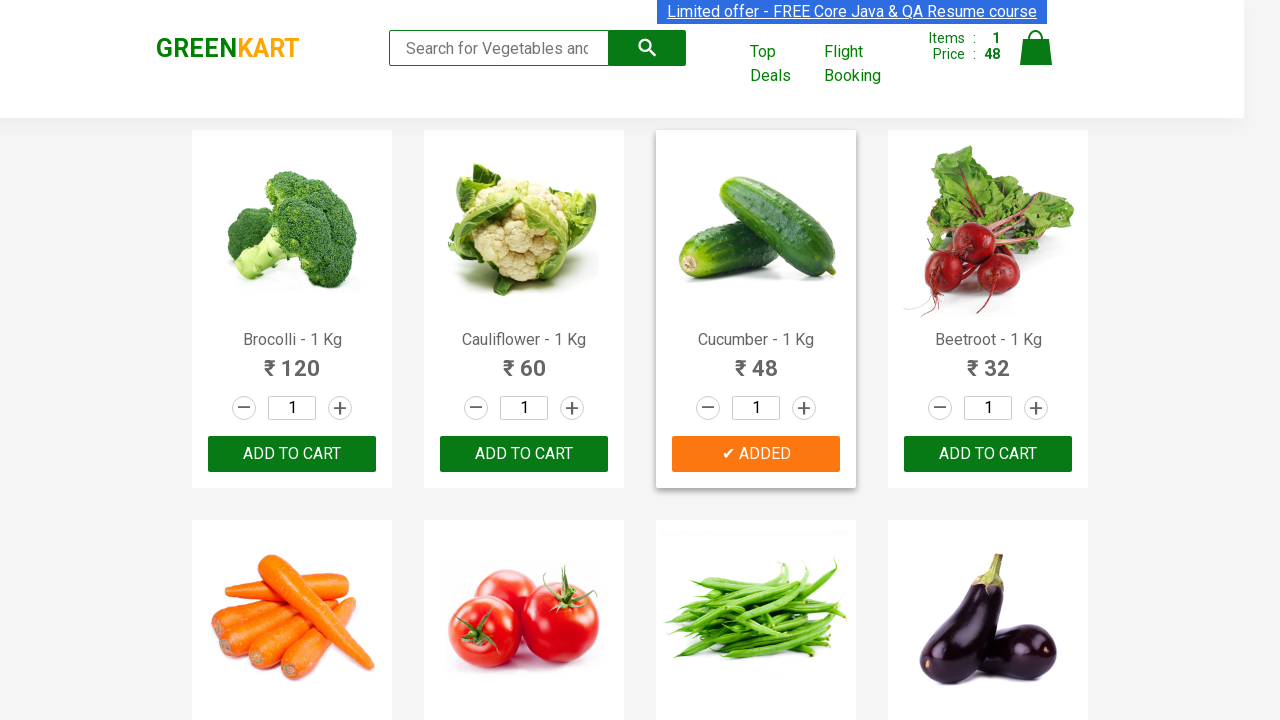

Retrieved product name at index 3: 'Beetroot - 1 Kg'
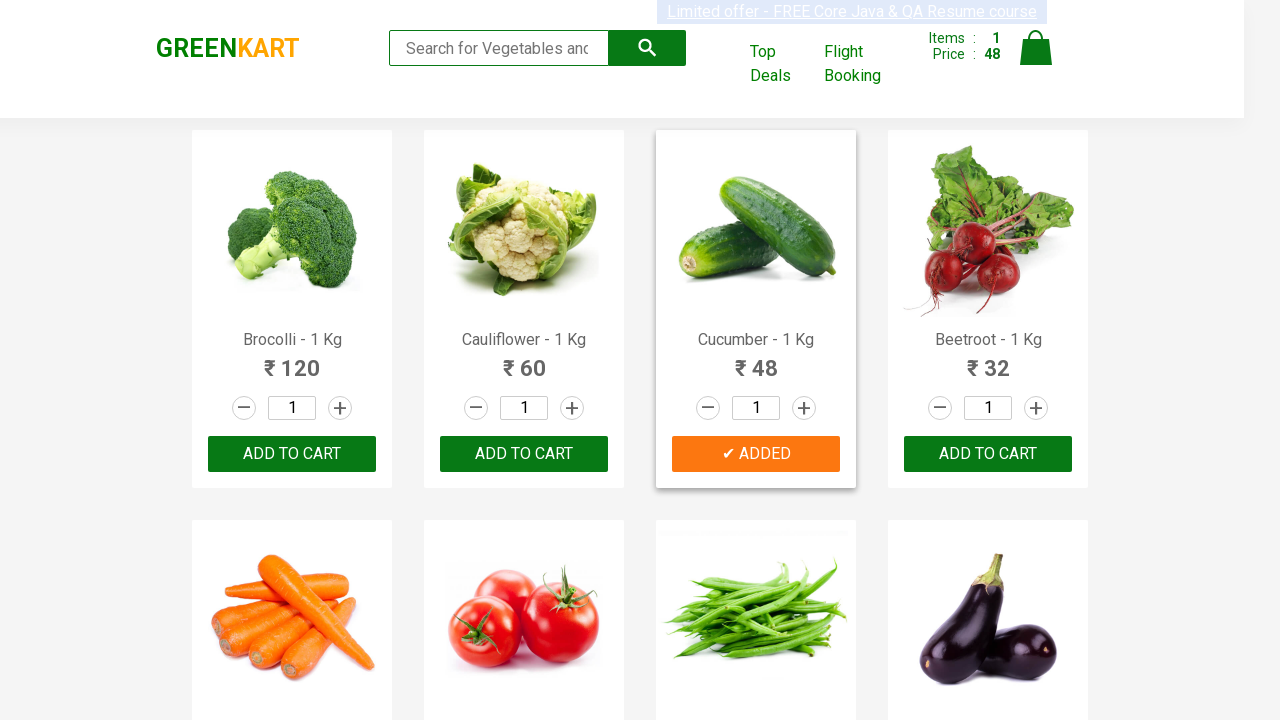

Found Beetroot product and clicked its ADD TO CART button at (988, 454) on .products .product >> nth=3 >> button[type='button']
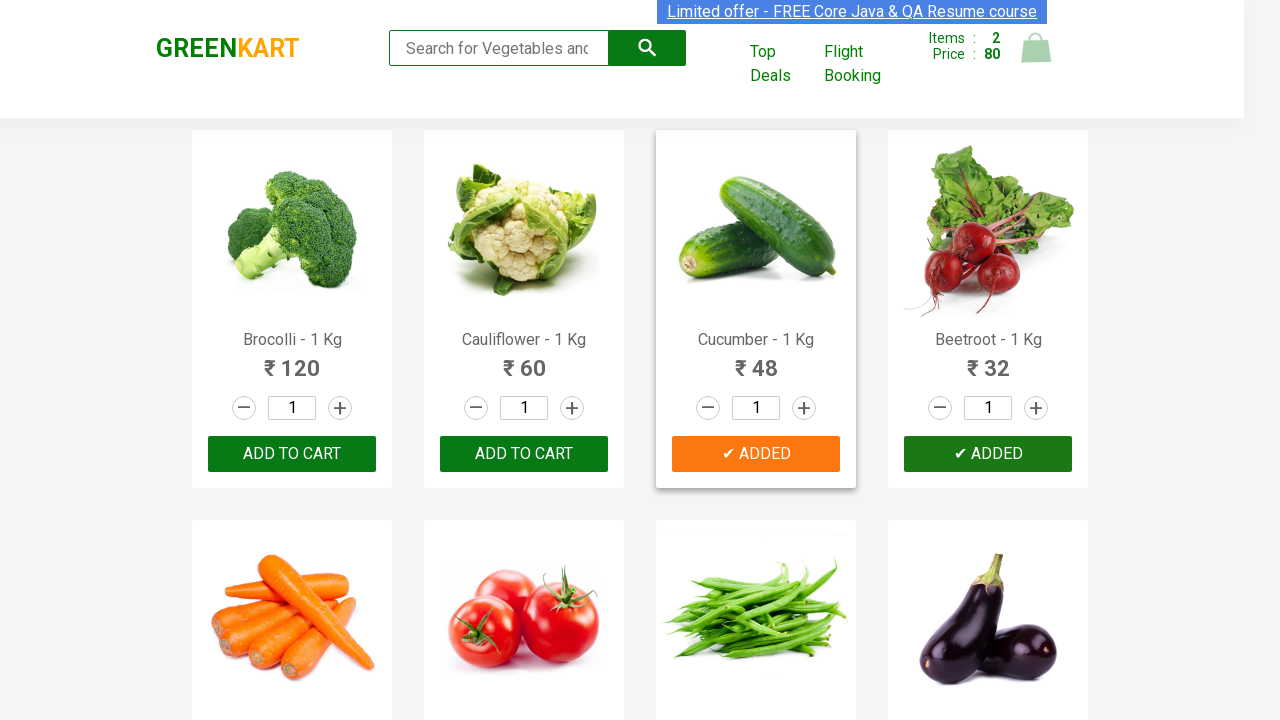

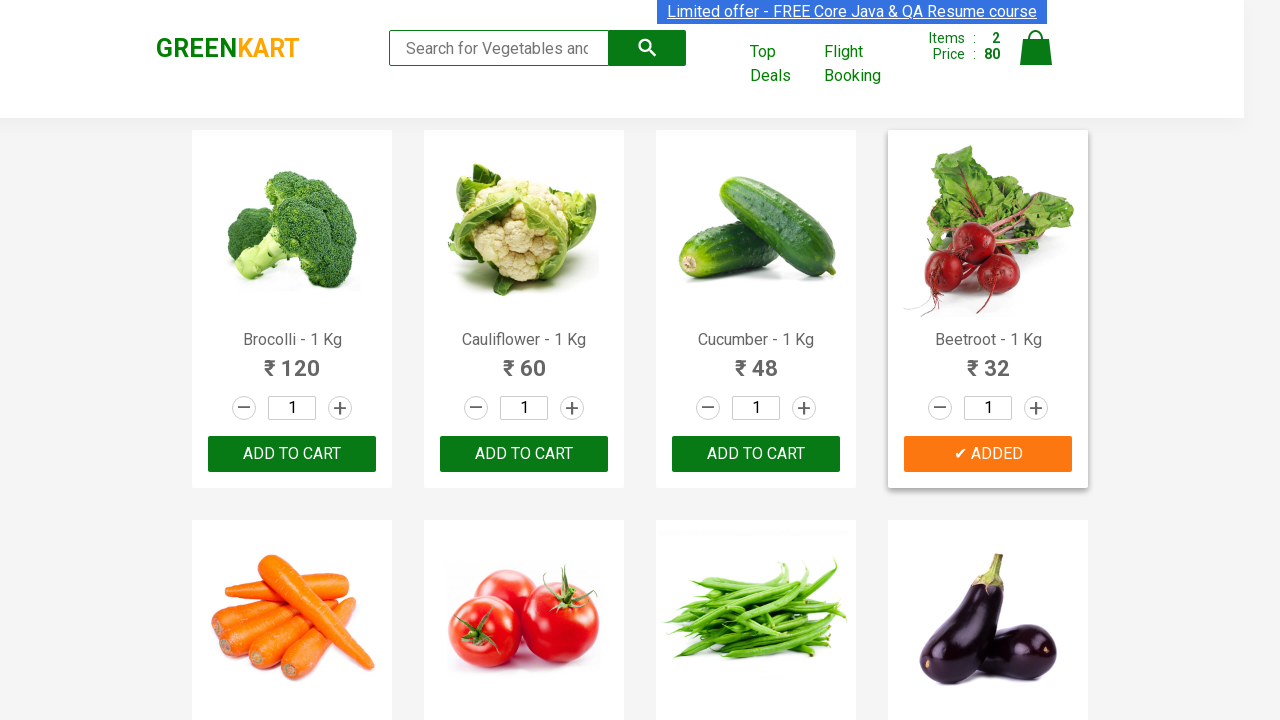